Tests browser tab switching by clicking a link that opens a new window, then switches to the new tab and verifies the title is "New Window"

Starting URL: http://the-internet.herokuapp.com/windows

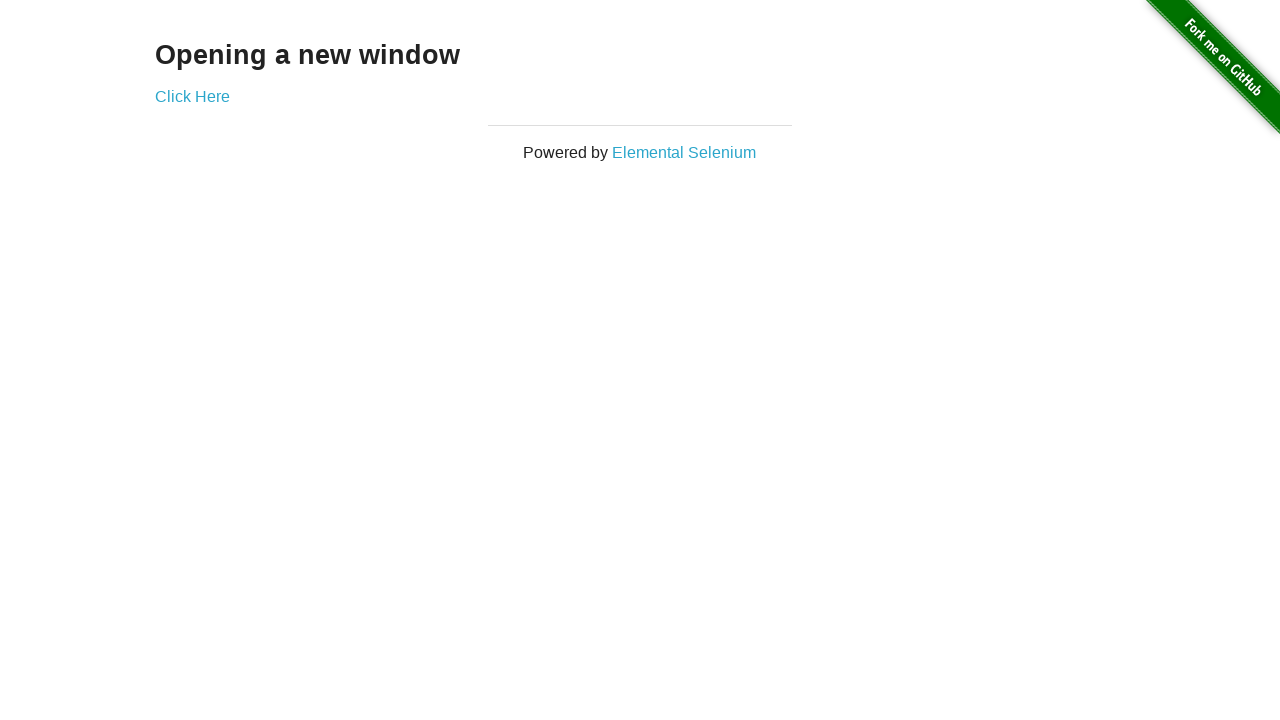

Clicked 'Click Here' link to open new tab at (192, 96) on text=Click Here
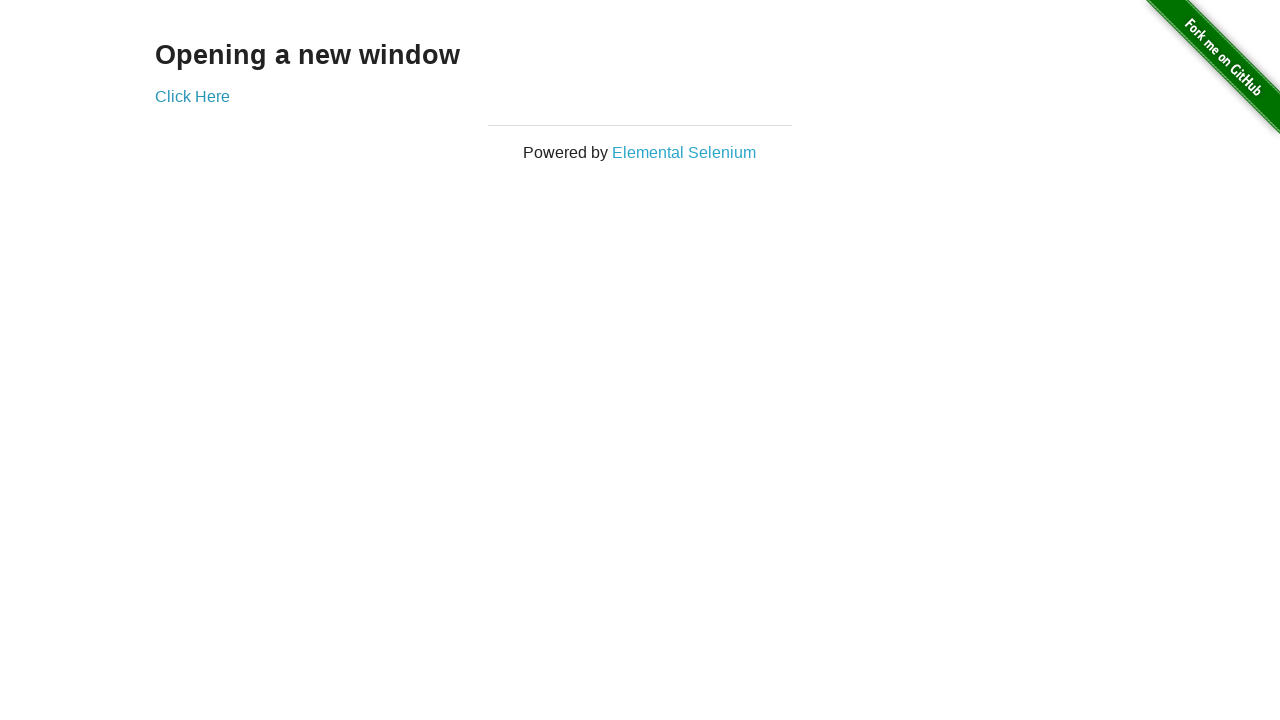

Captured new page/tab object
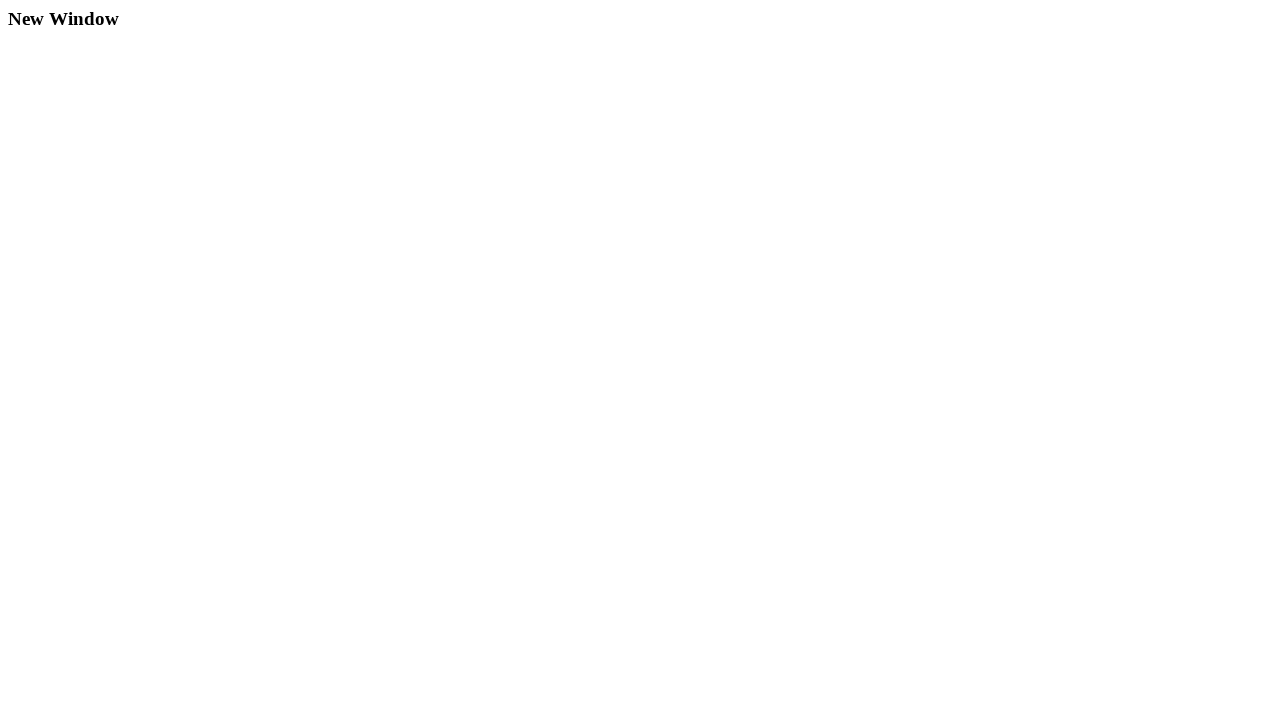

New page finished loading
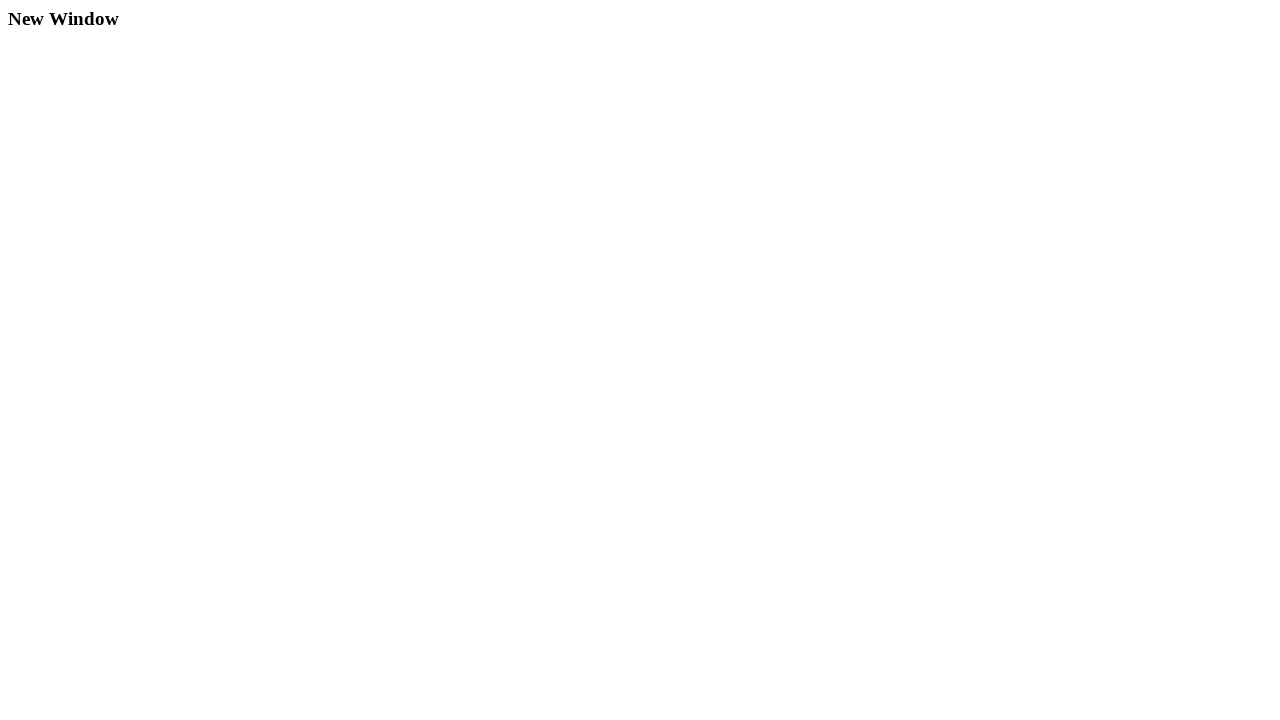

Verified new page title is 'New Window'
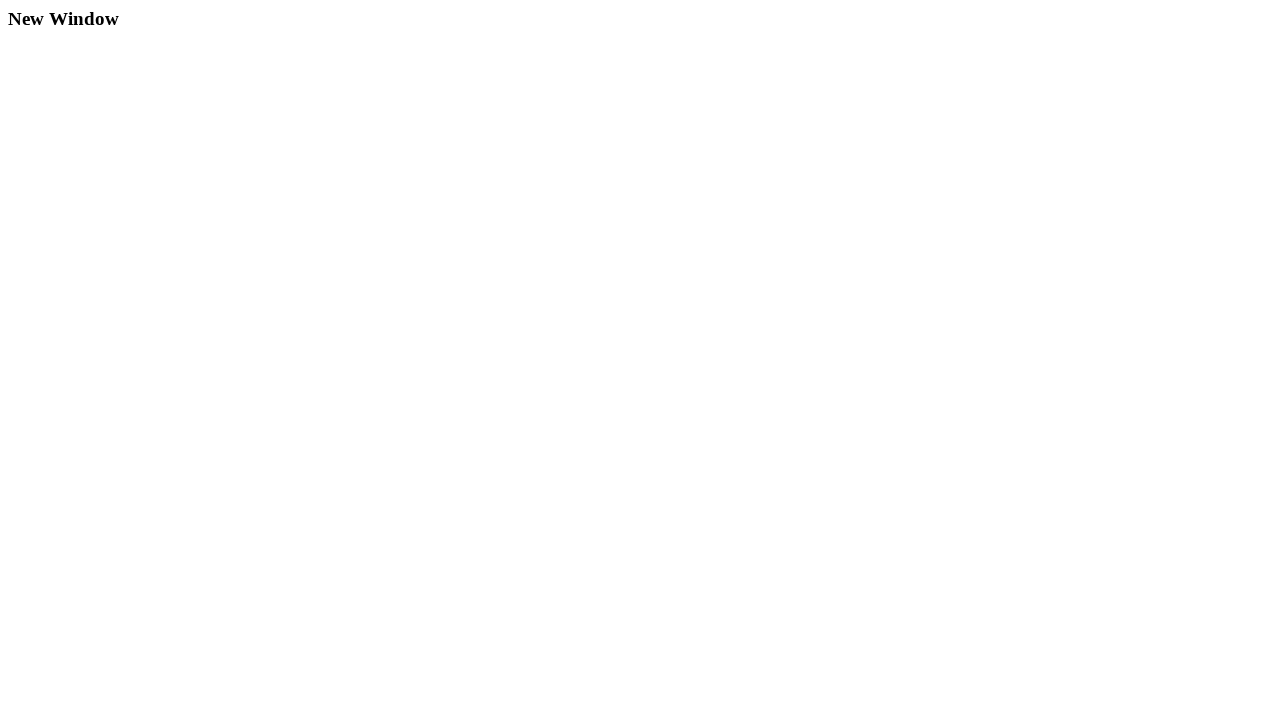

Verified new page title is not 'The Internet'
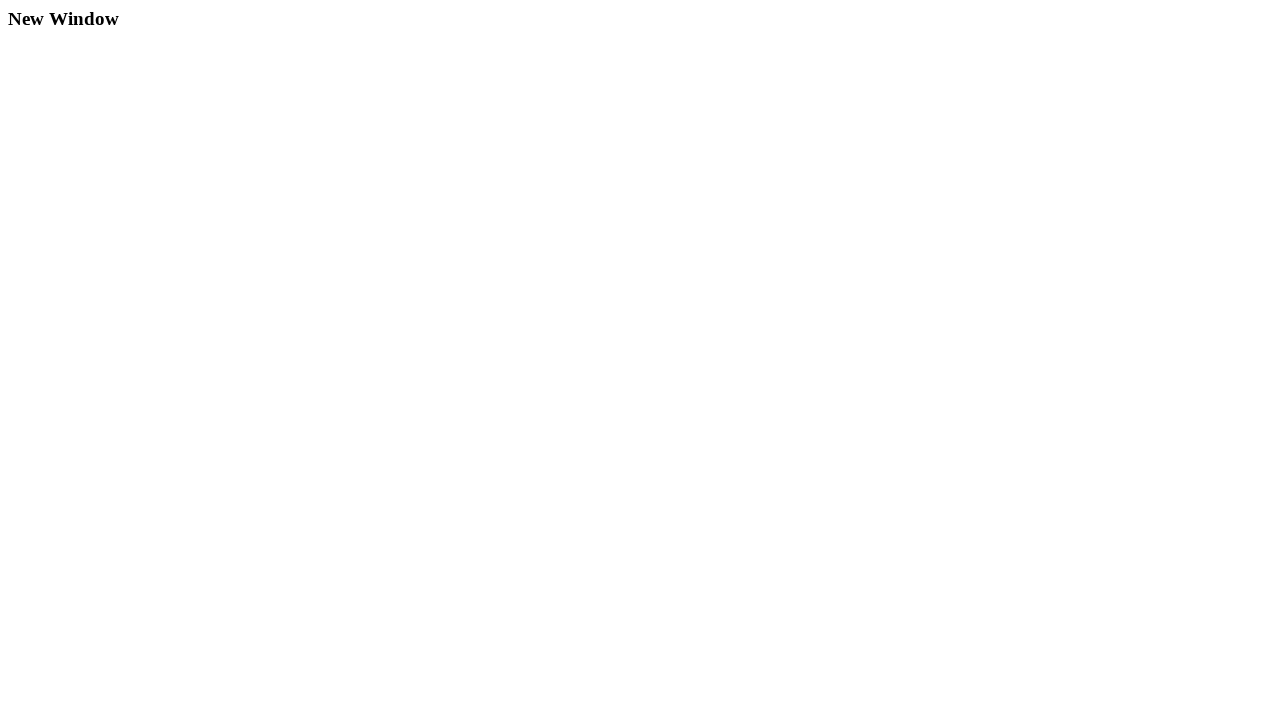

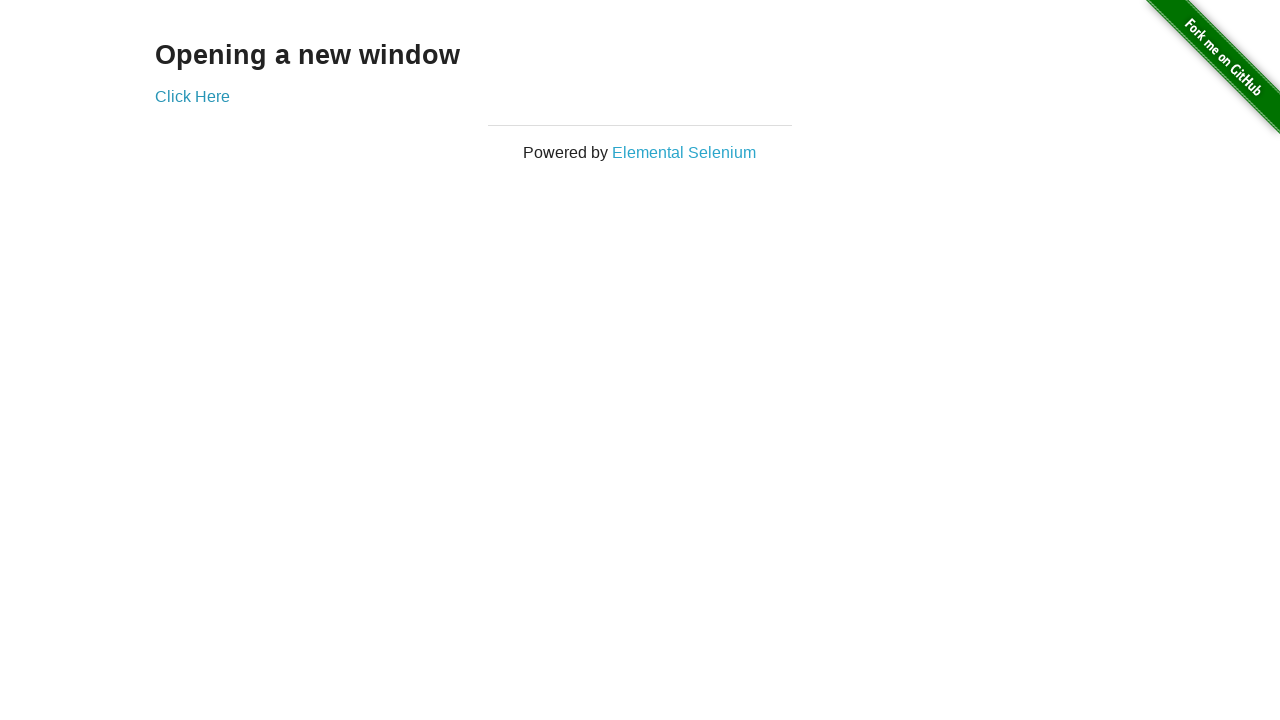